Tests multi-select dropdown functionality by switching to an iframe and selecting multiple options from a car selection dropdown

Starting URL: https://www.w3schools.com/tags/tryit.asp?filename=tryhtml_select_multiple

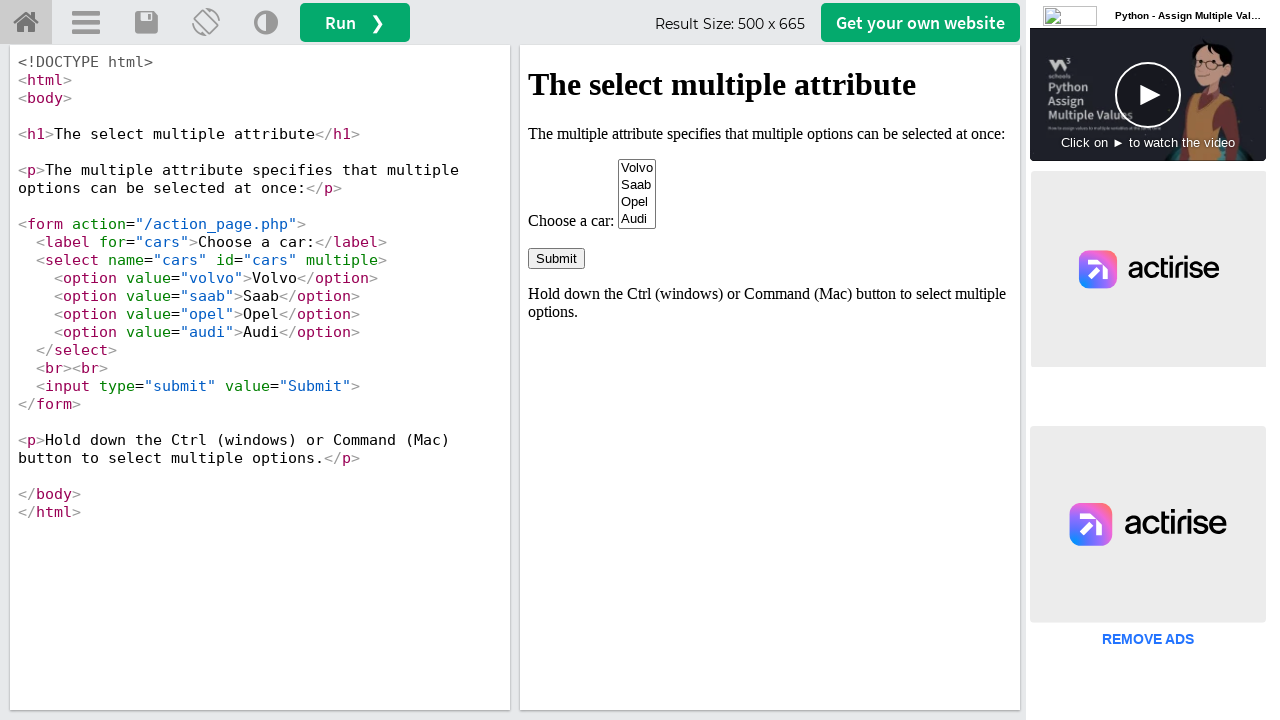

Located iframe with id 'iframeResult'
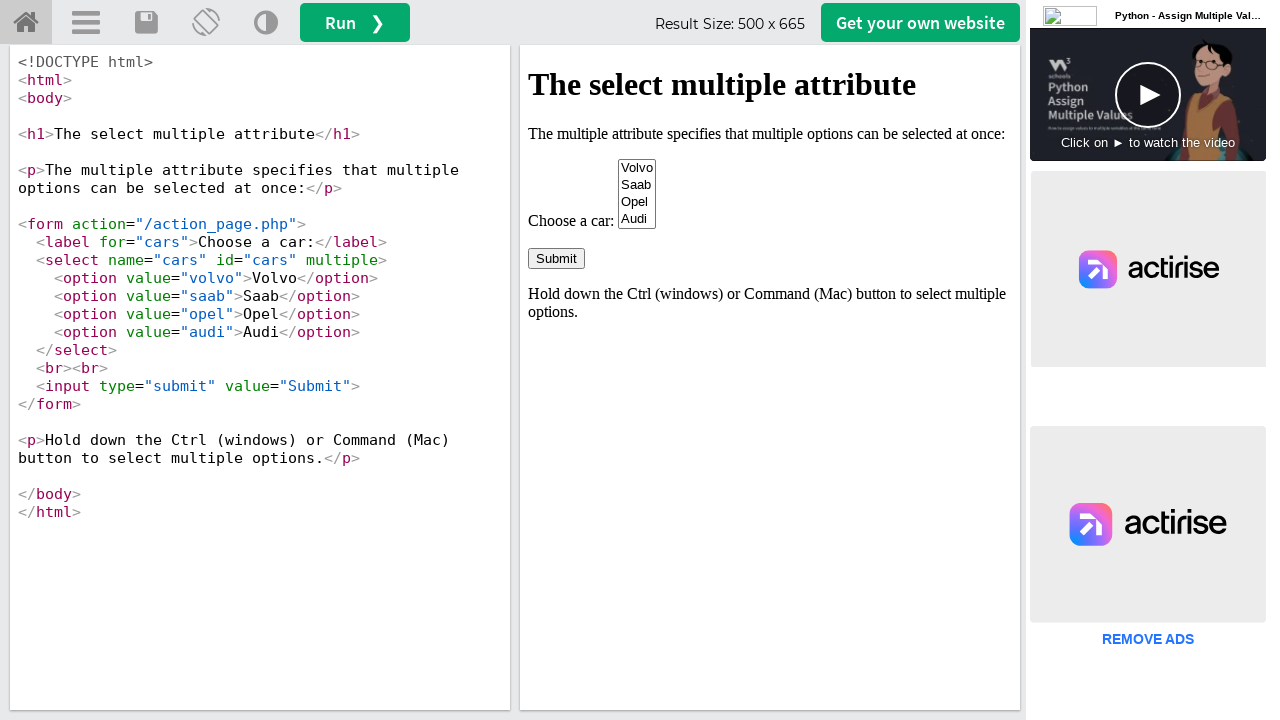

Located select element with id 'cars' in iframe
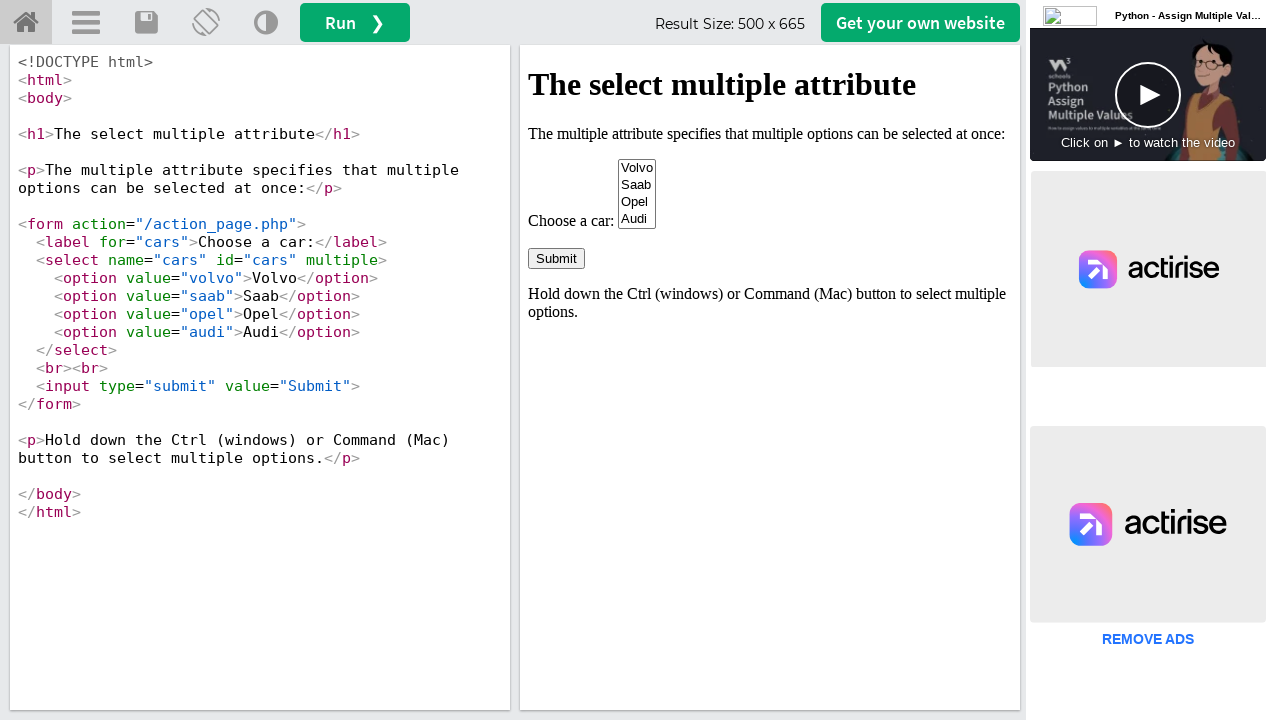

Selected 'Volvo' from the cars dropdown on iframe[id='iframeResult'] >> internal:control=enter-frame >> select#cars
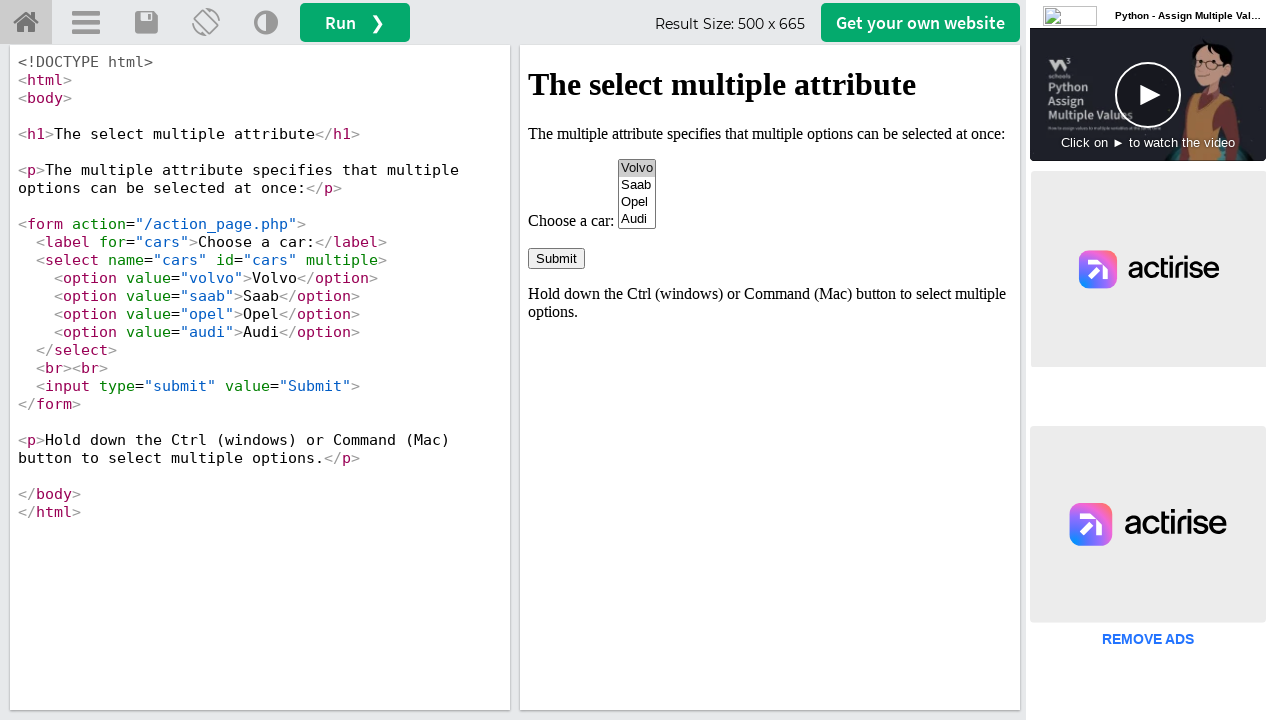

Selected multiple options: 'Volvo' and 'Audi' from the cars dropdown on iframe[id='iframeResult'] >> internal:control=enter-frame >> select#cars
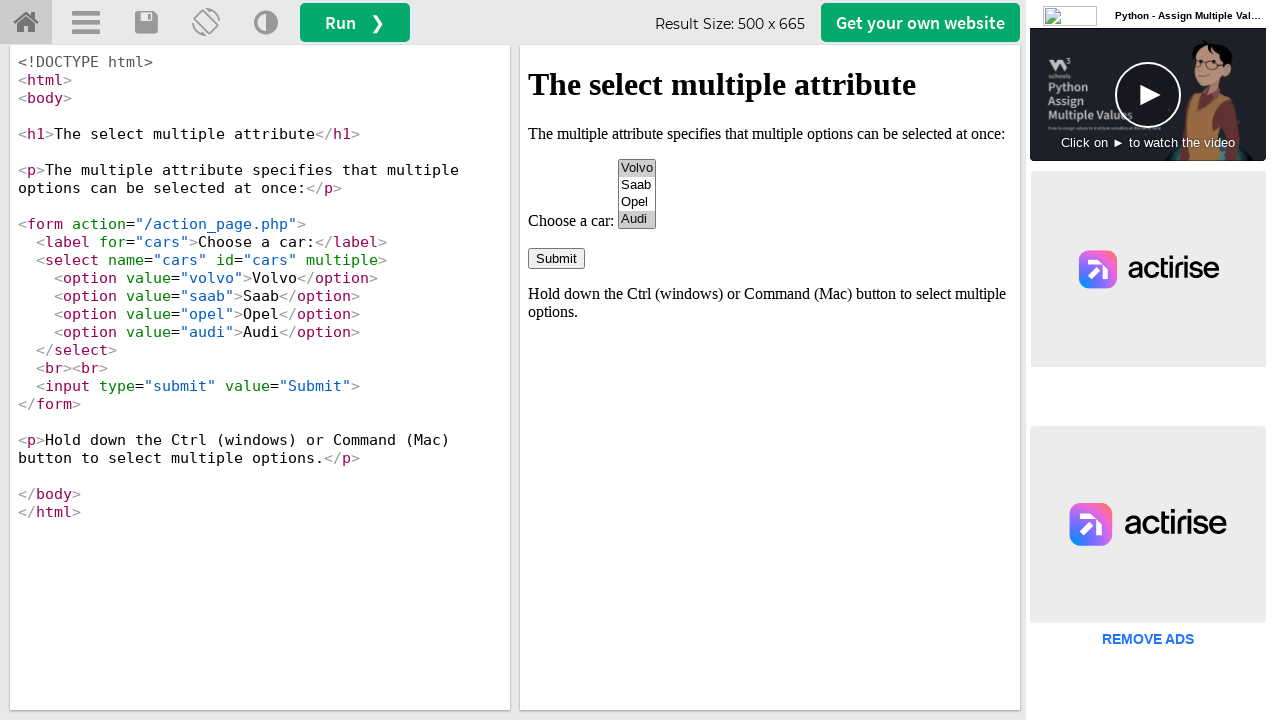

Verified that checked options are visible in the dropdown
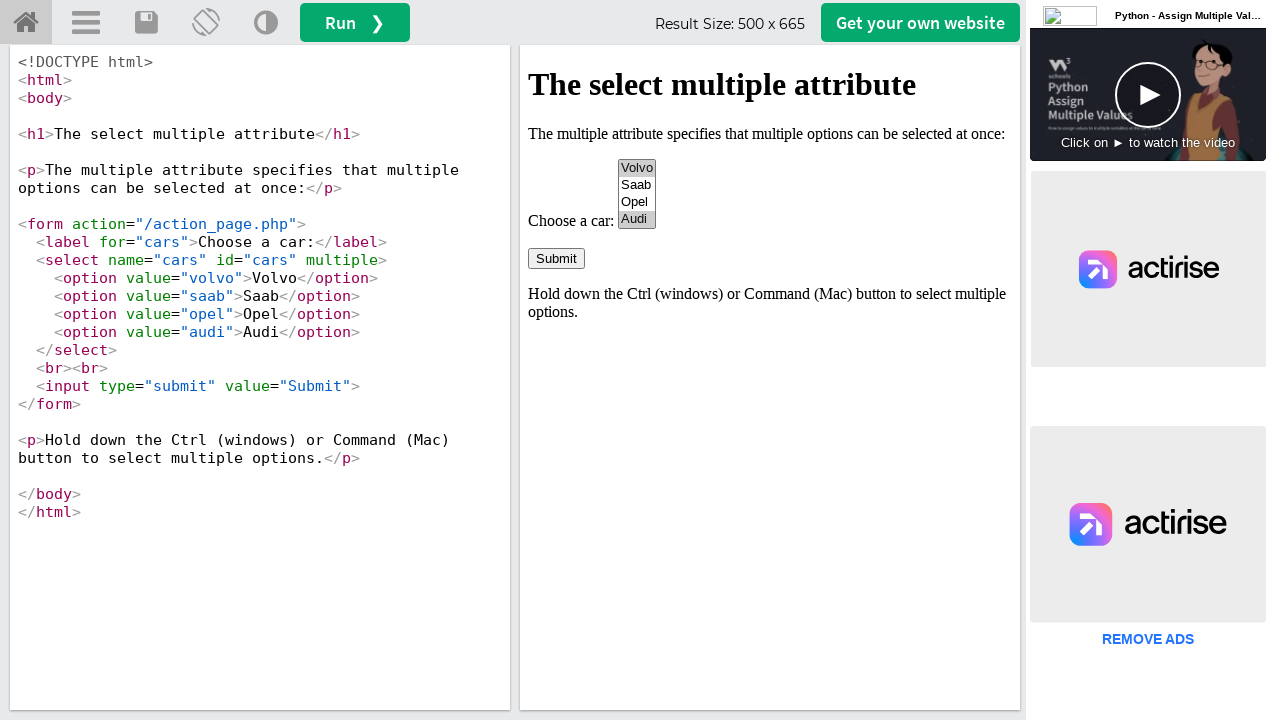

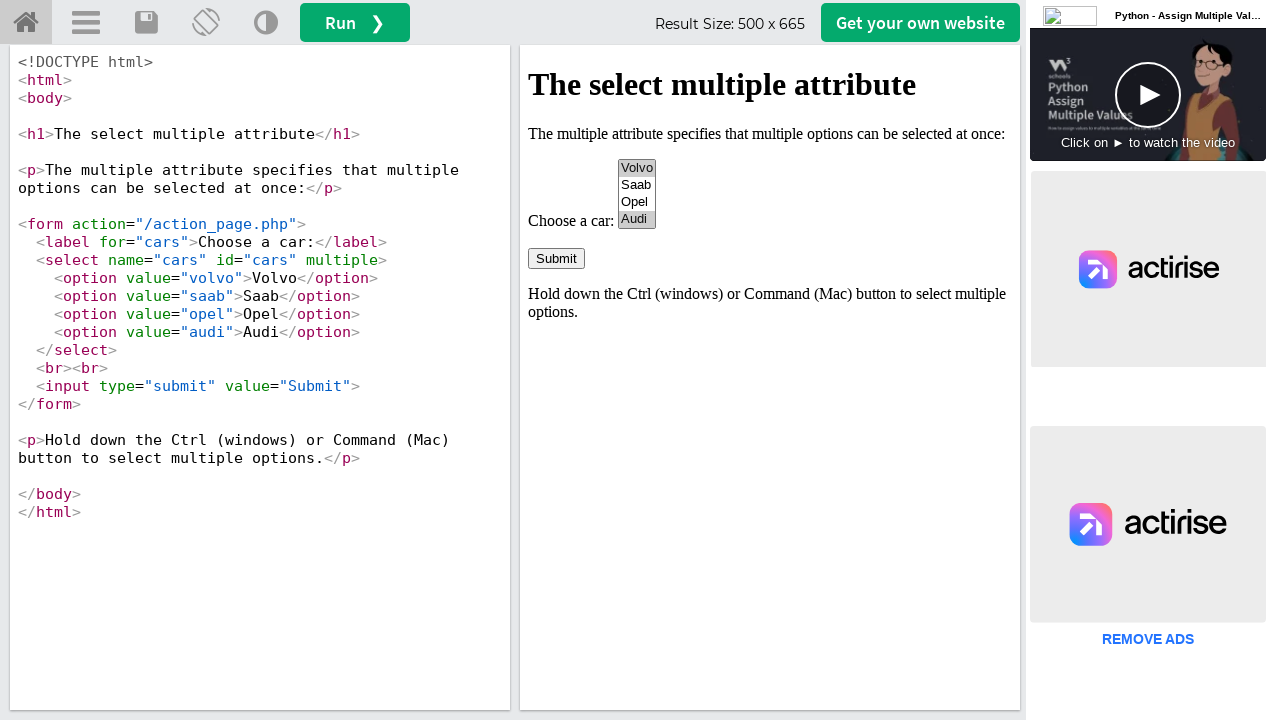